Opens a link in a new tab by holding Ctrl key while clicking on the "compendiumdev" link

Starting URL: https://omayo.blogspot.com/

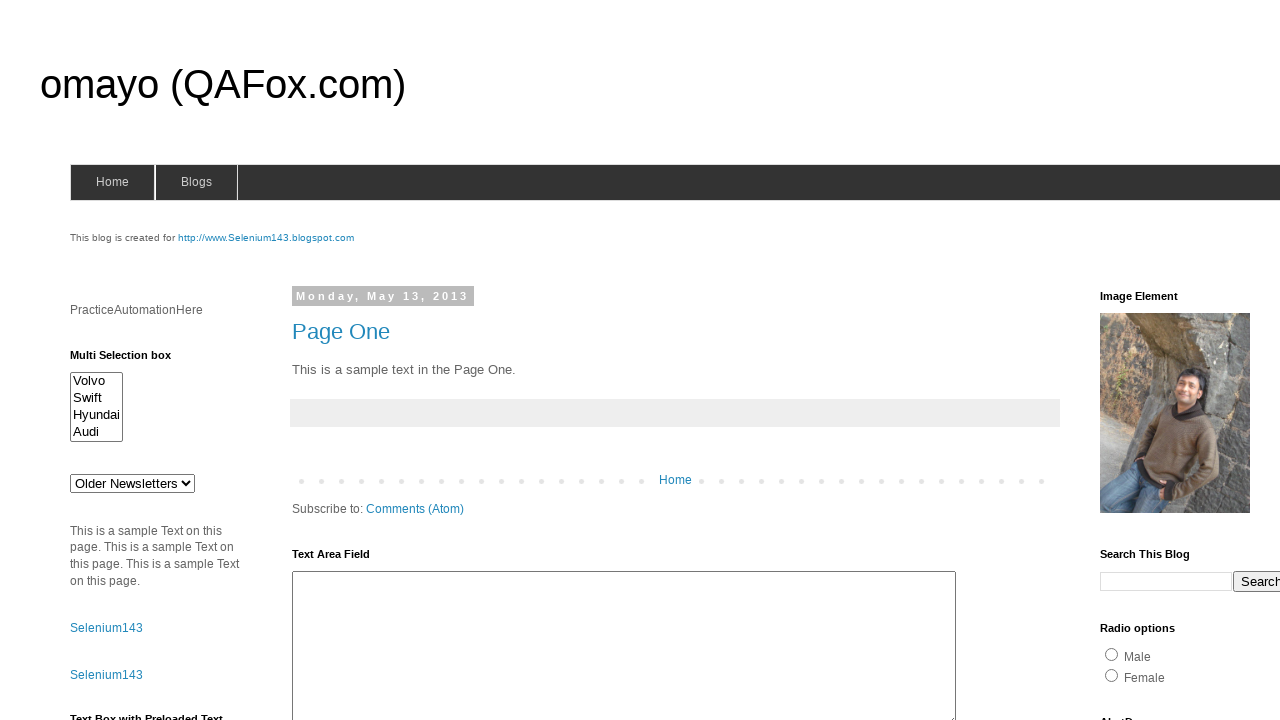

Located the 'compendiumdev' link on the page
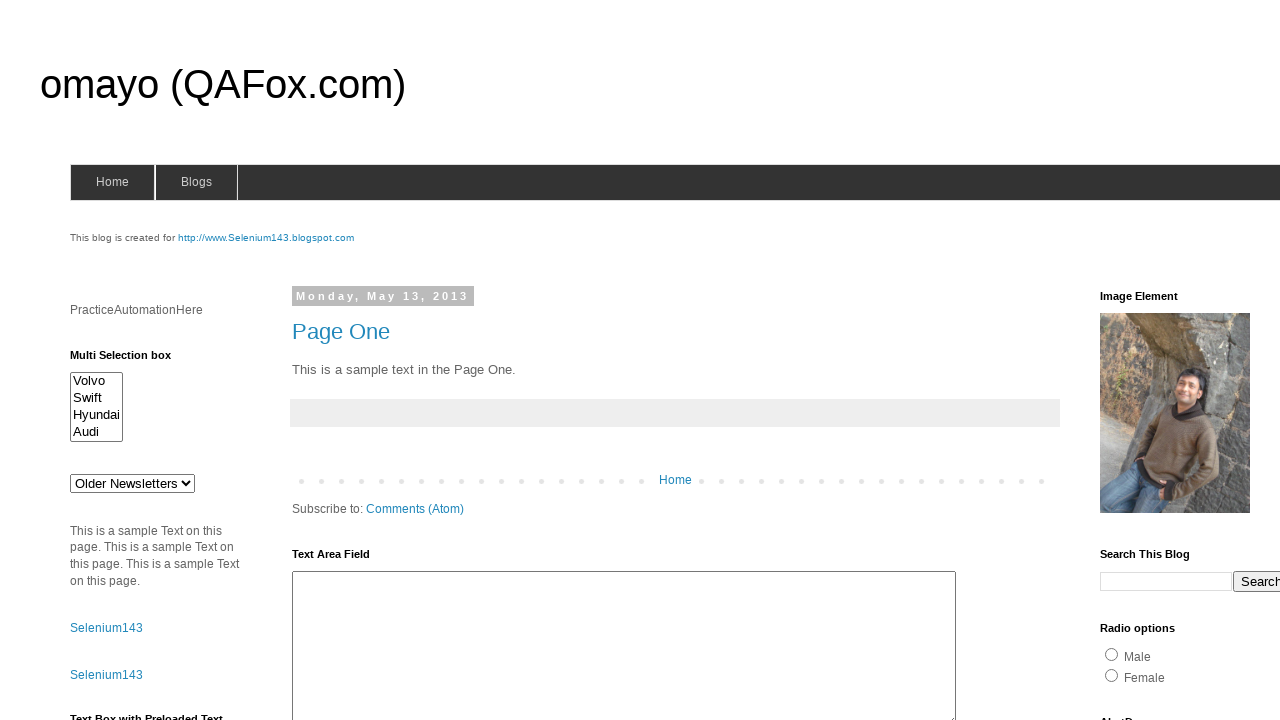

Ctrl+clicked the 'compendiumdev' link to open in new tab at (1160, 360) on a:text('compendiumdev')
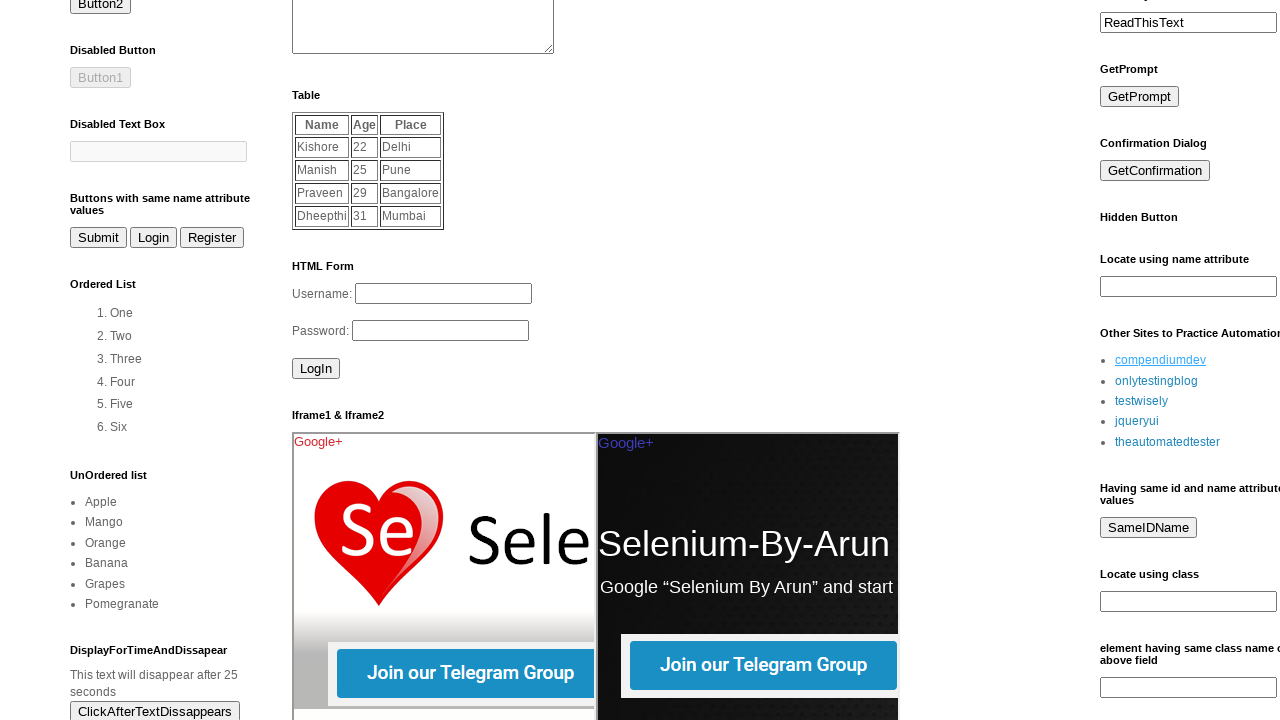

Waited 1 second for new tab to open
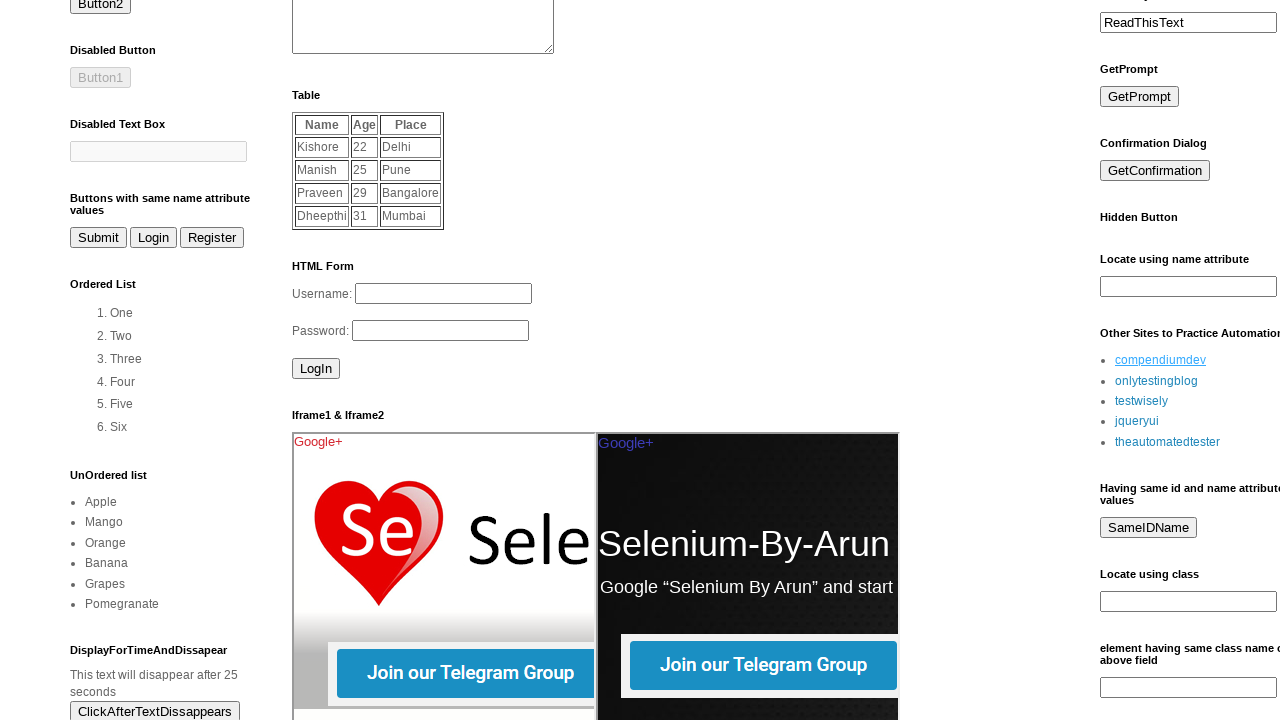

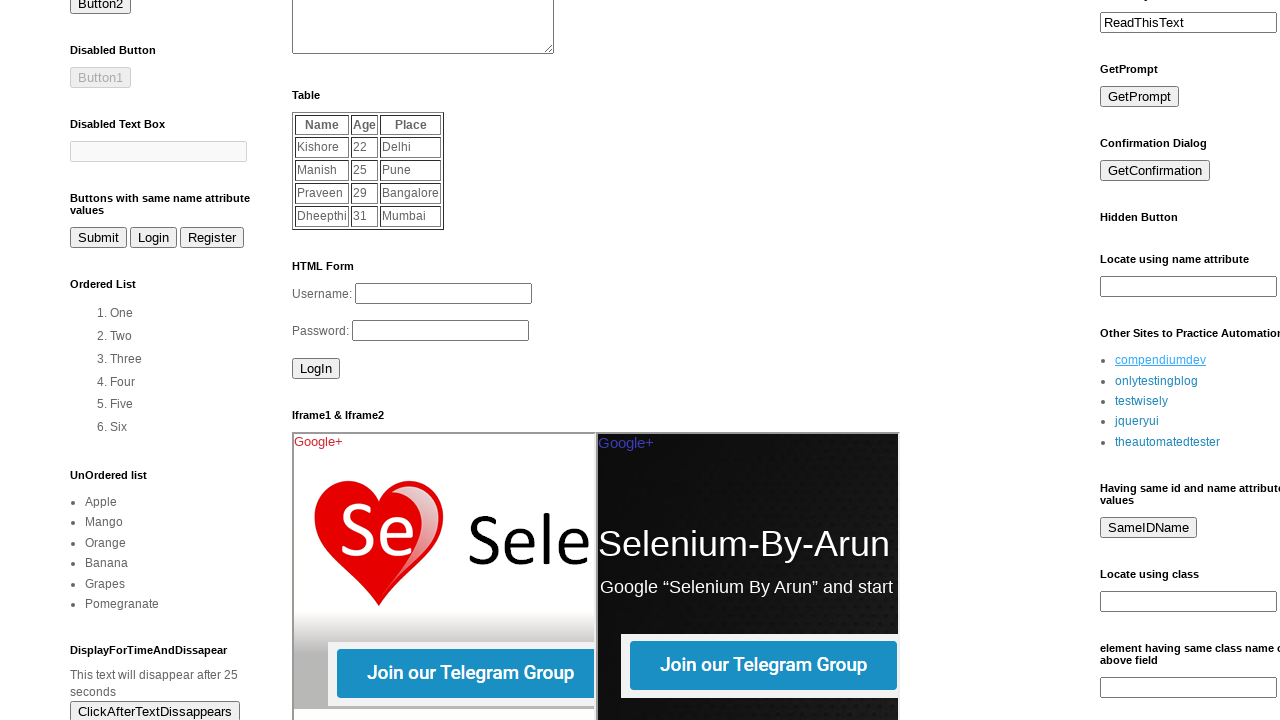